Navigates to the contributing to Nuxt blog post, retrieves the og:image URL, and navigates to that image URL

Starting URL: https://roe.dev/blog/contributing-to-nuxt

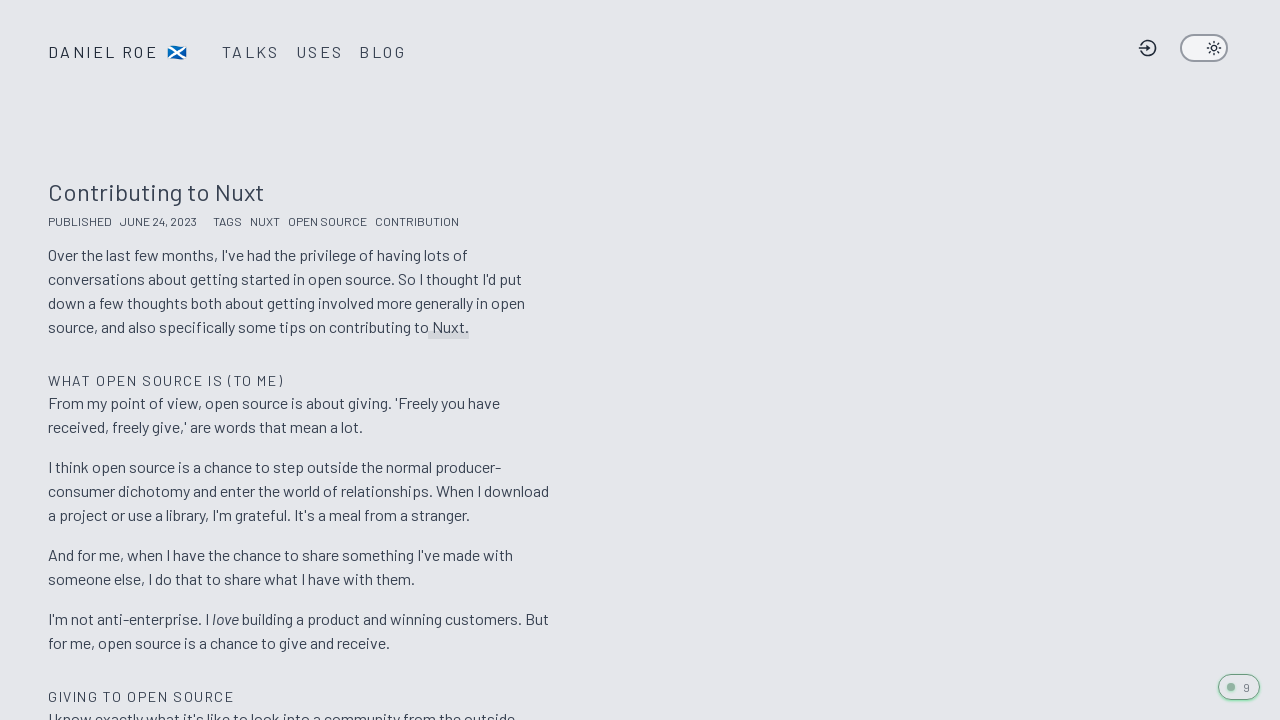

Located og:image meta tag on the blog post
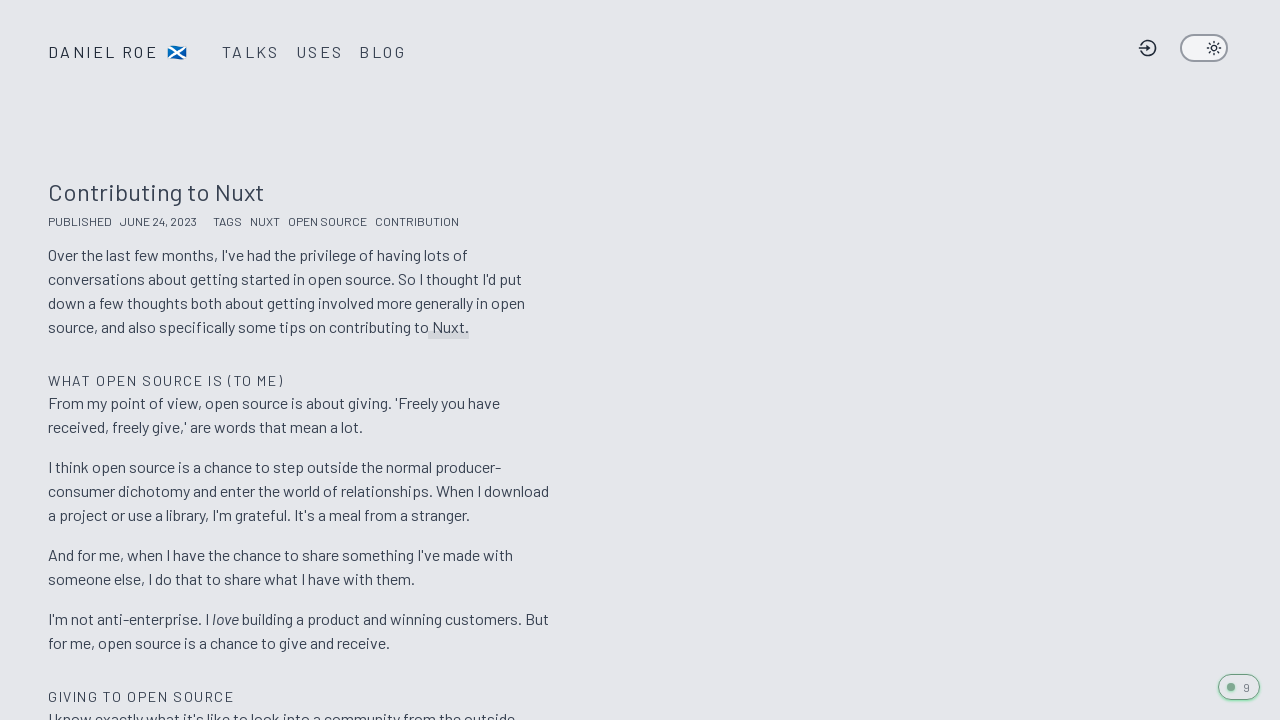

Retrieved og:image URL from meta tag content attribute
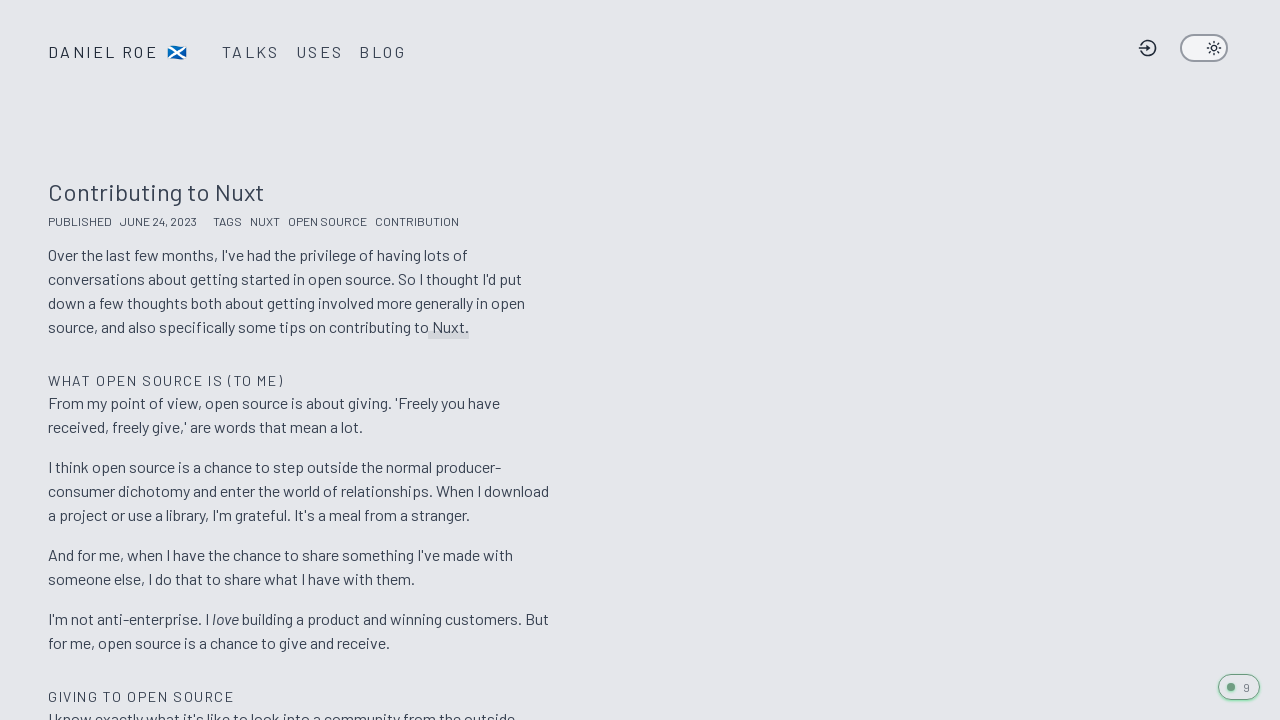

Navigated to the og:image URL
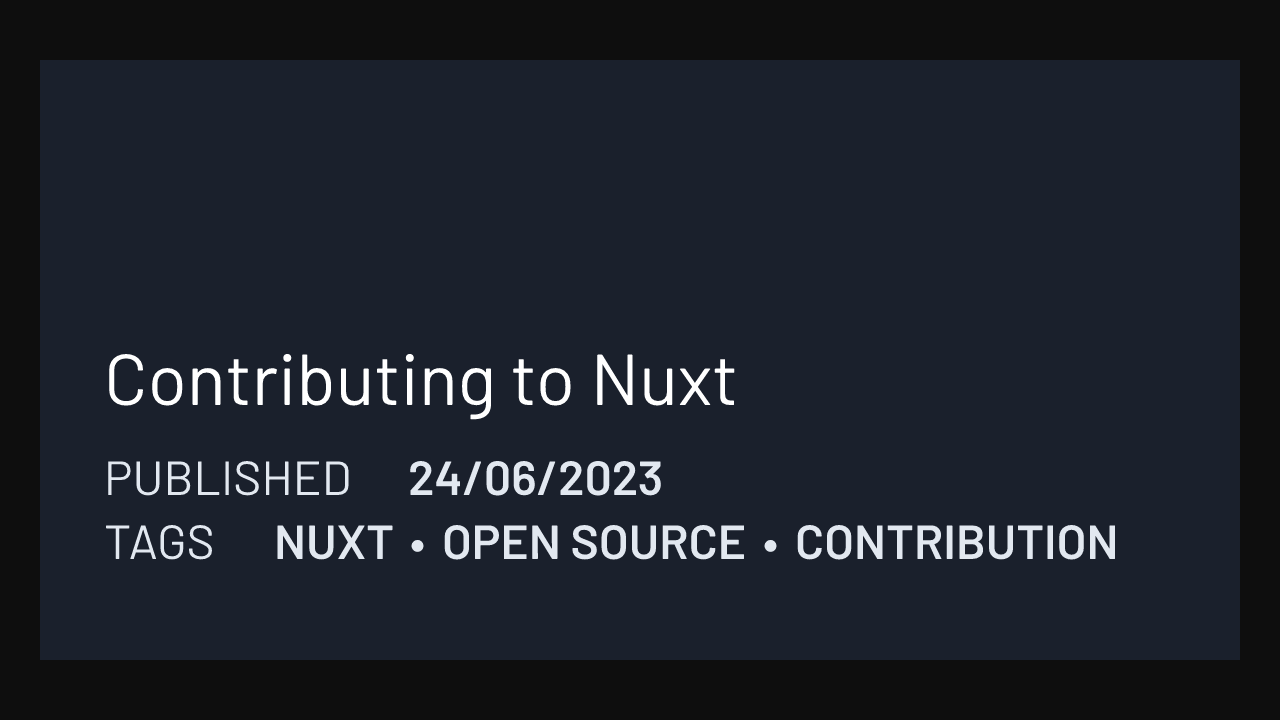

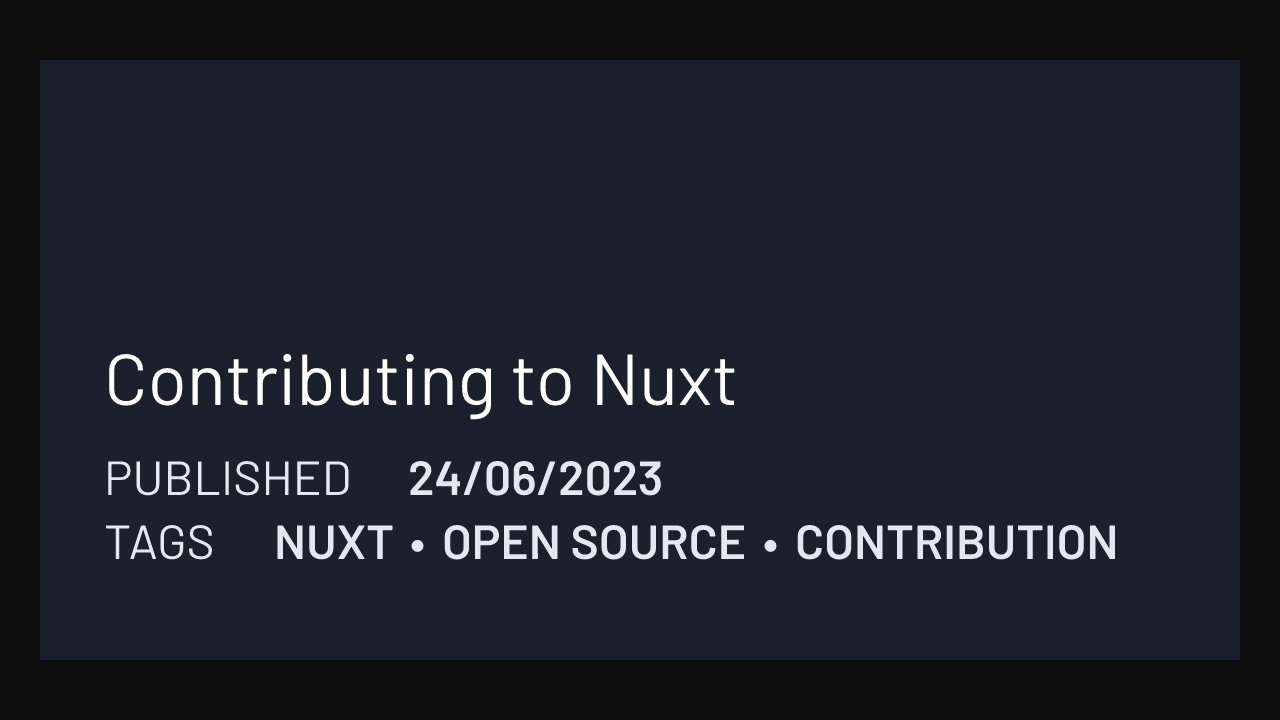